Tests dynamic loading functionality by clicking a start button, waiting for a loading indicator to disappear, and verifying that "Hello World!" text appears

Starting URL: http://the-internet.herokuapp.com/dynamic_loading/2

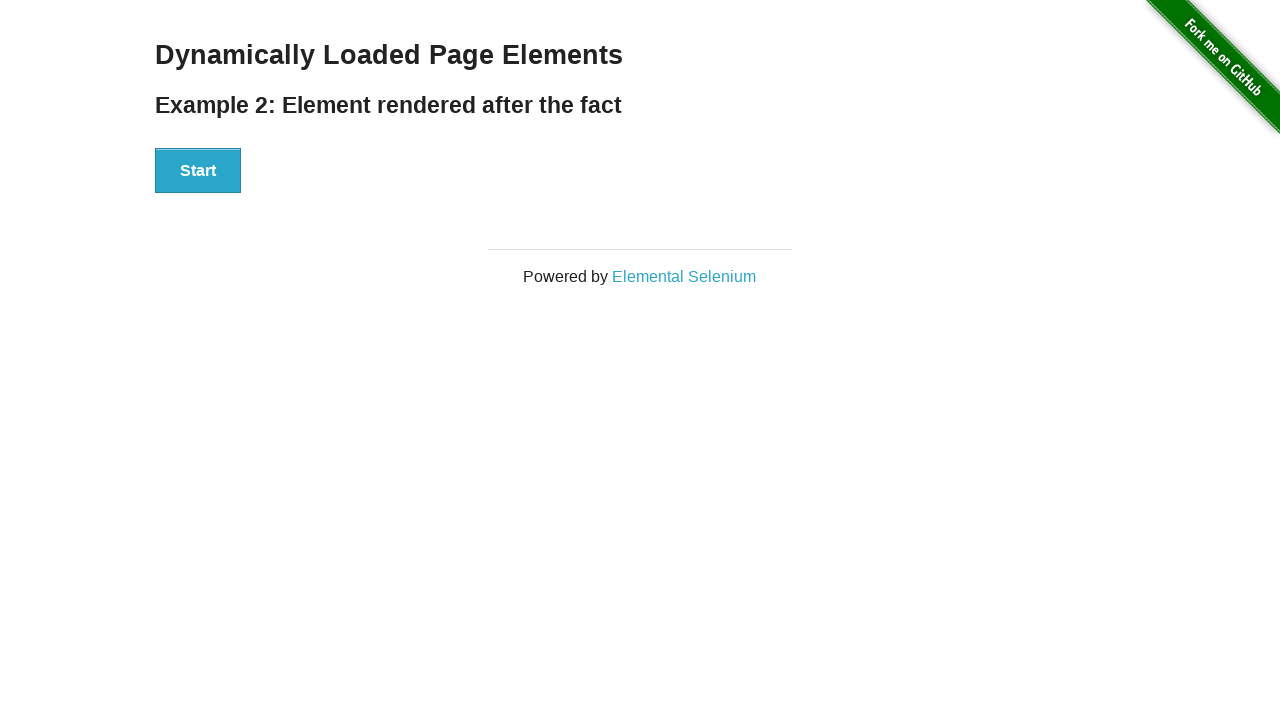

Waited for start button to be visible
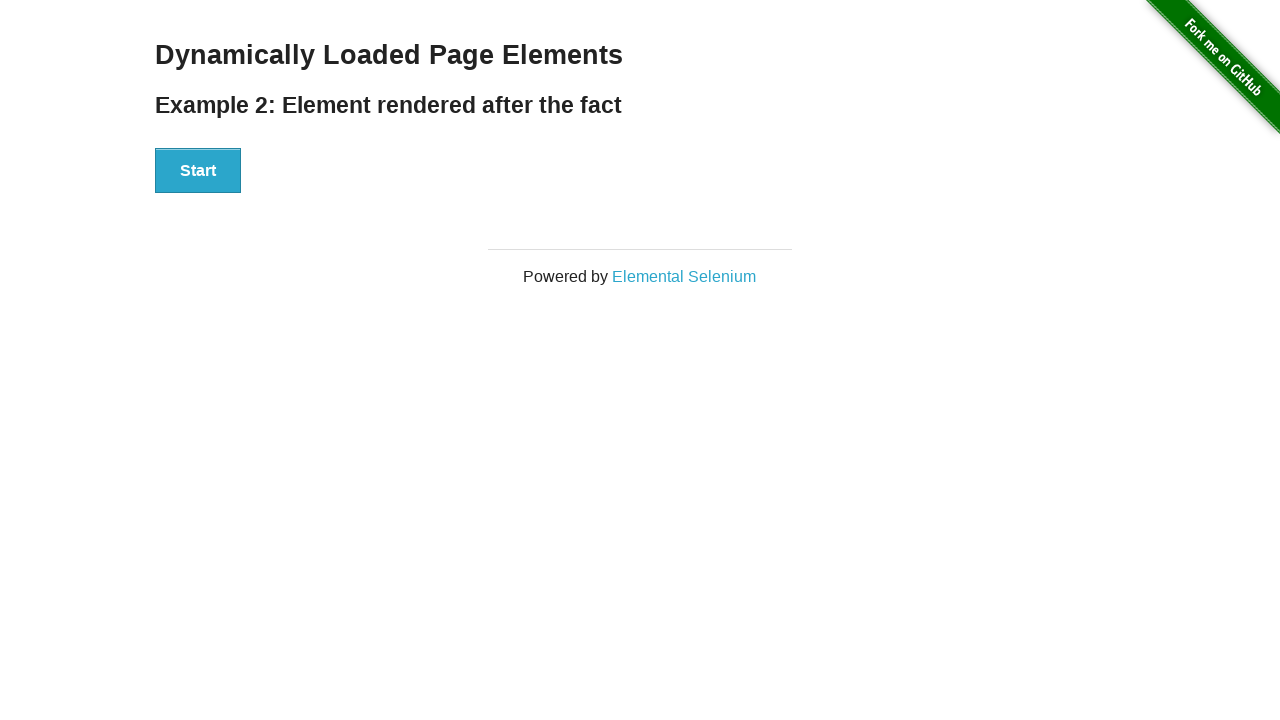

Clicked the start button to initiate dynamic loading at (198, 171) on xpath=//div[@id='start']/button
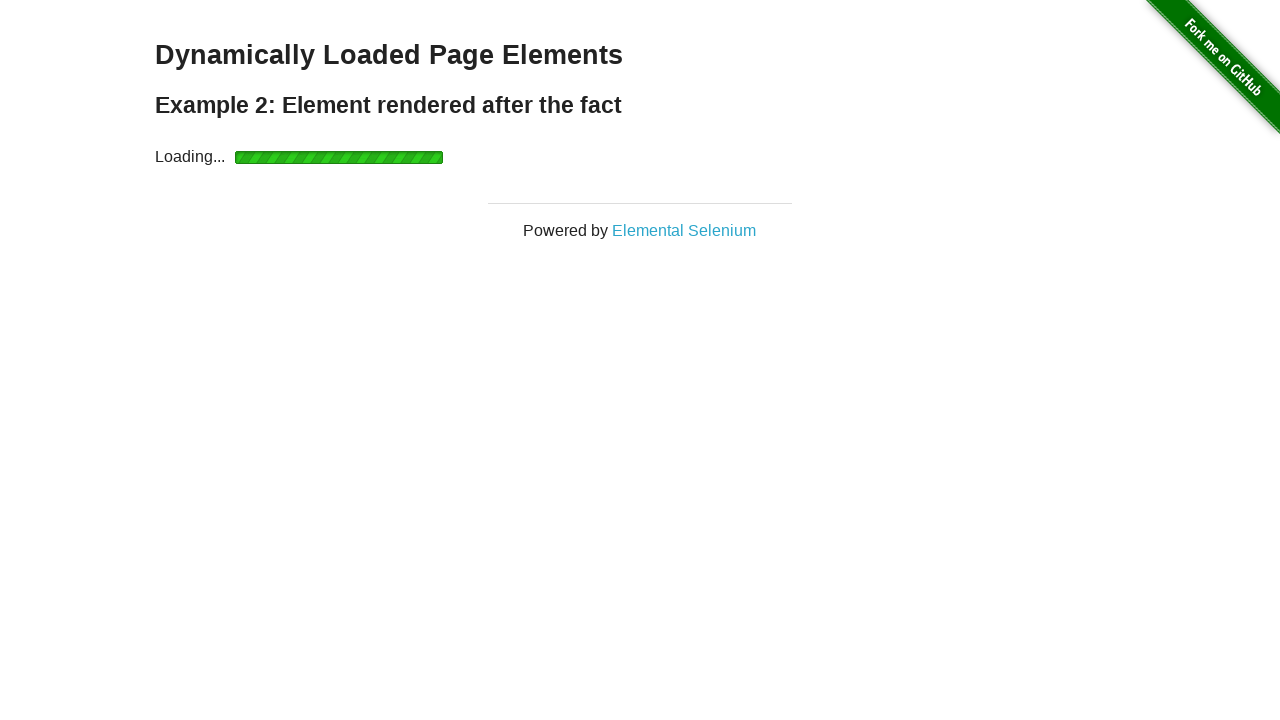

Loading indicator disappeared after waiting
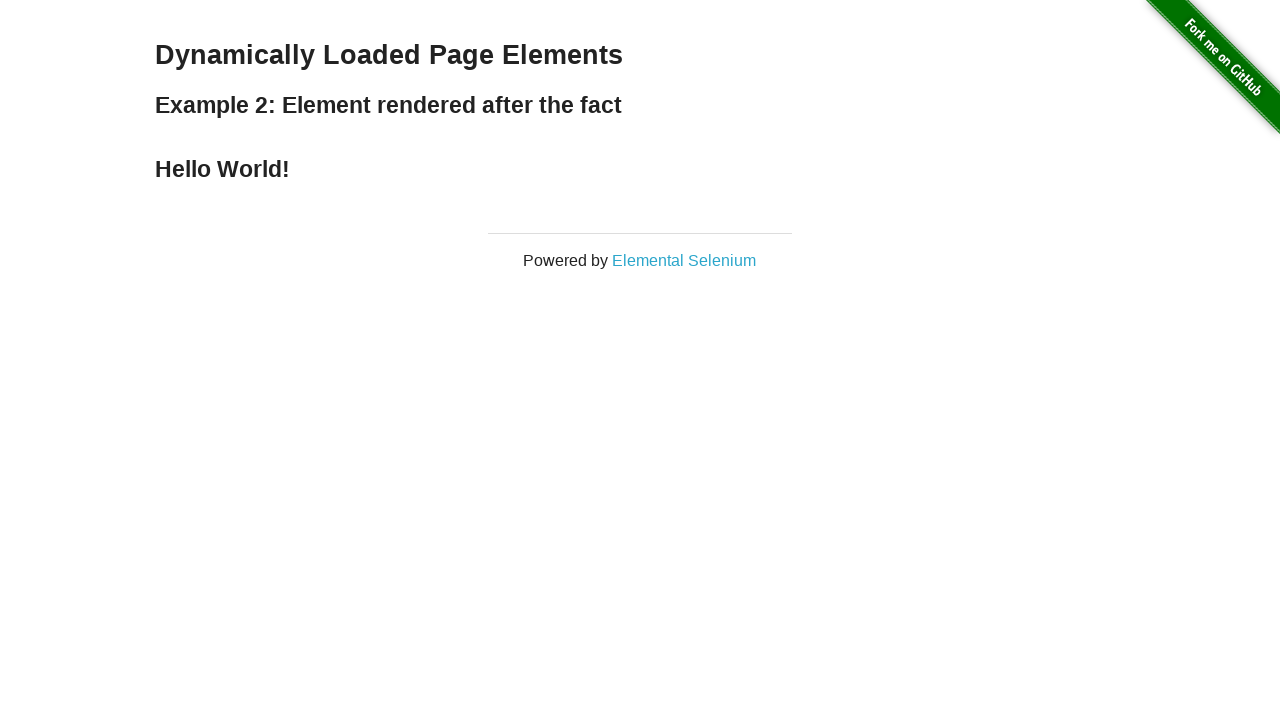

Retrieved result text from finish div
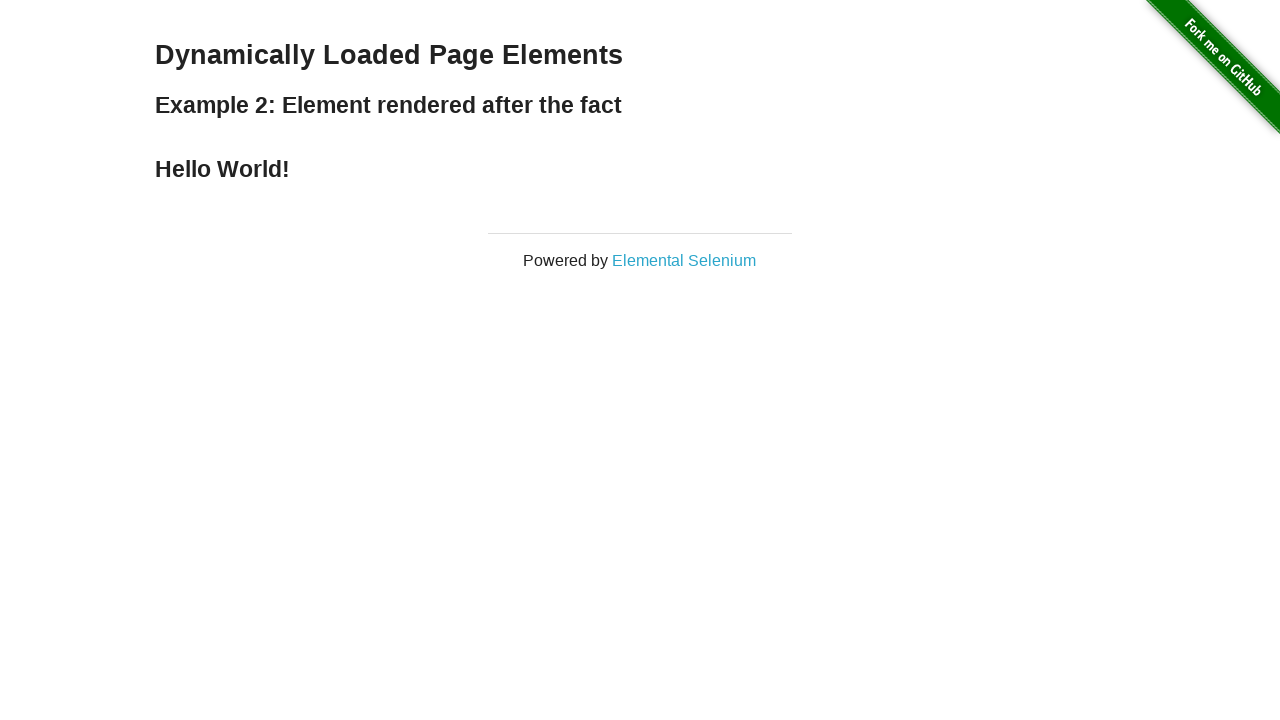

Verified that result text equals 'Hello World!'
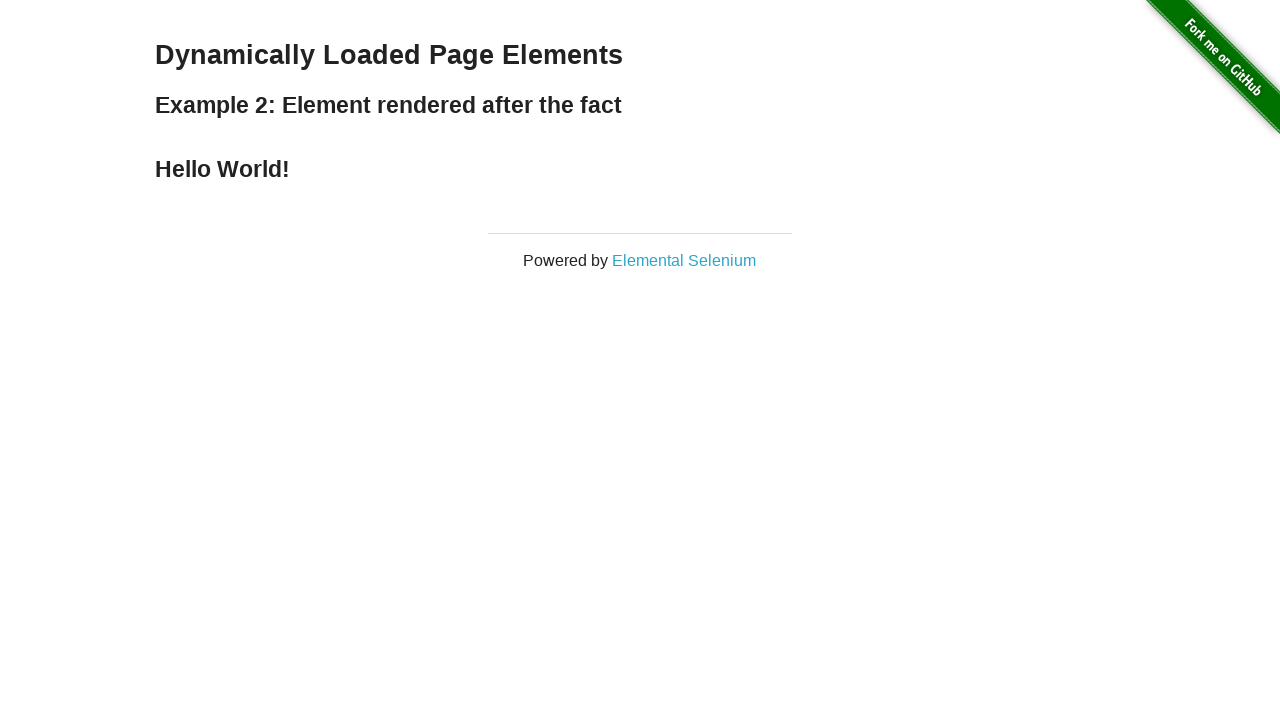

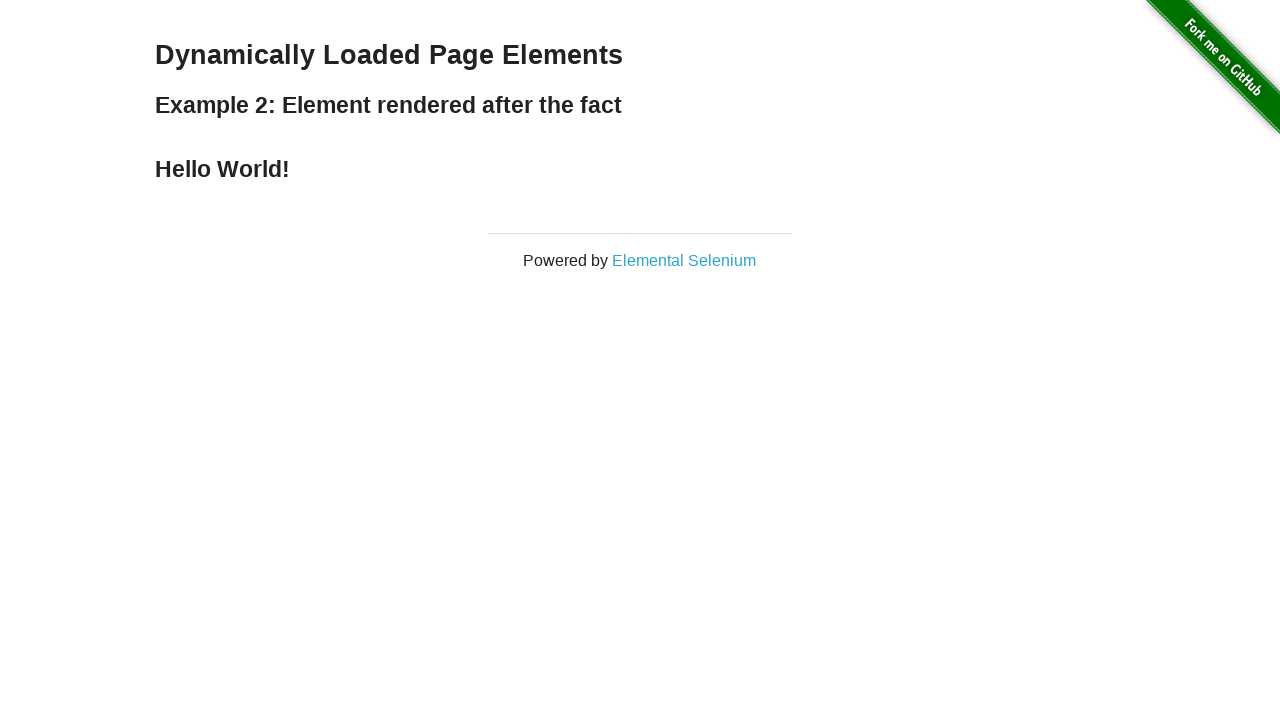